Tests an e-commerce flow by browsing products, selecting a Selenium product, adding it to cart, navigating to cart, and updating a quantity field

Starting URL: https://rahulshettyacademy.com/angularAppdemo/

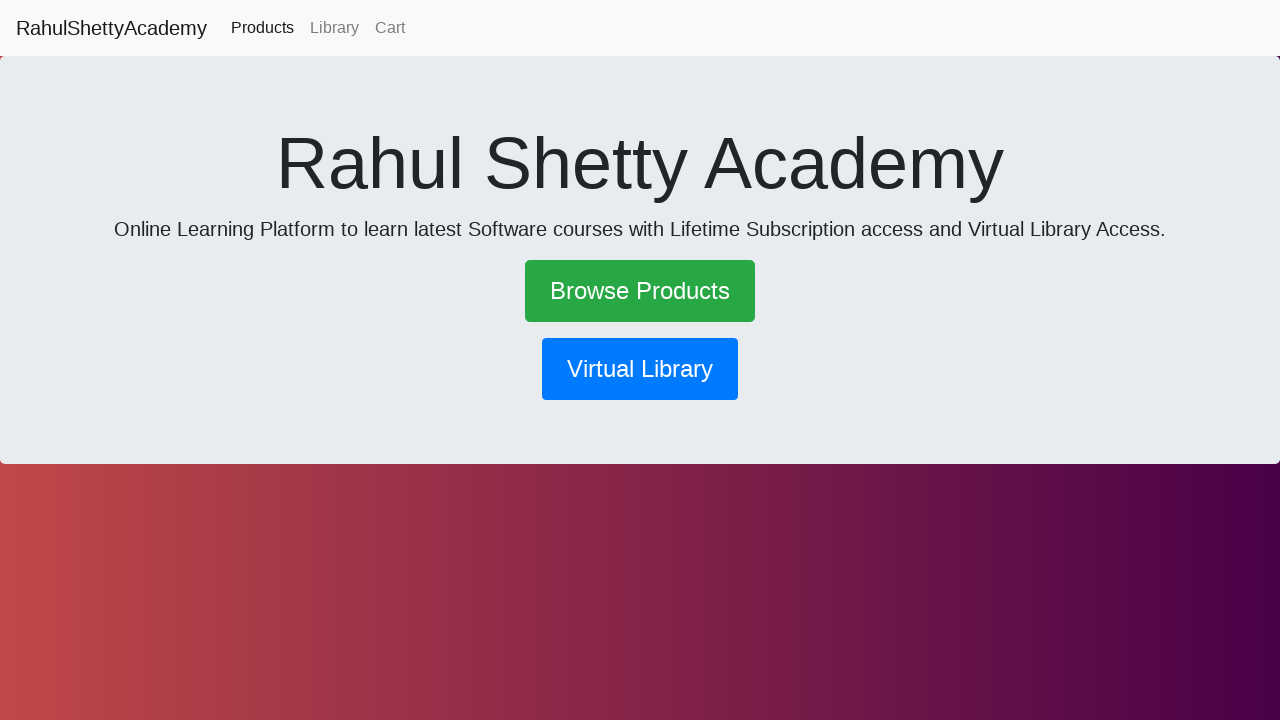

Clicked Browse Products link at (640, 291) on text=Browse Products
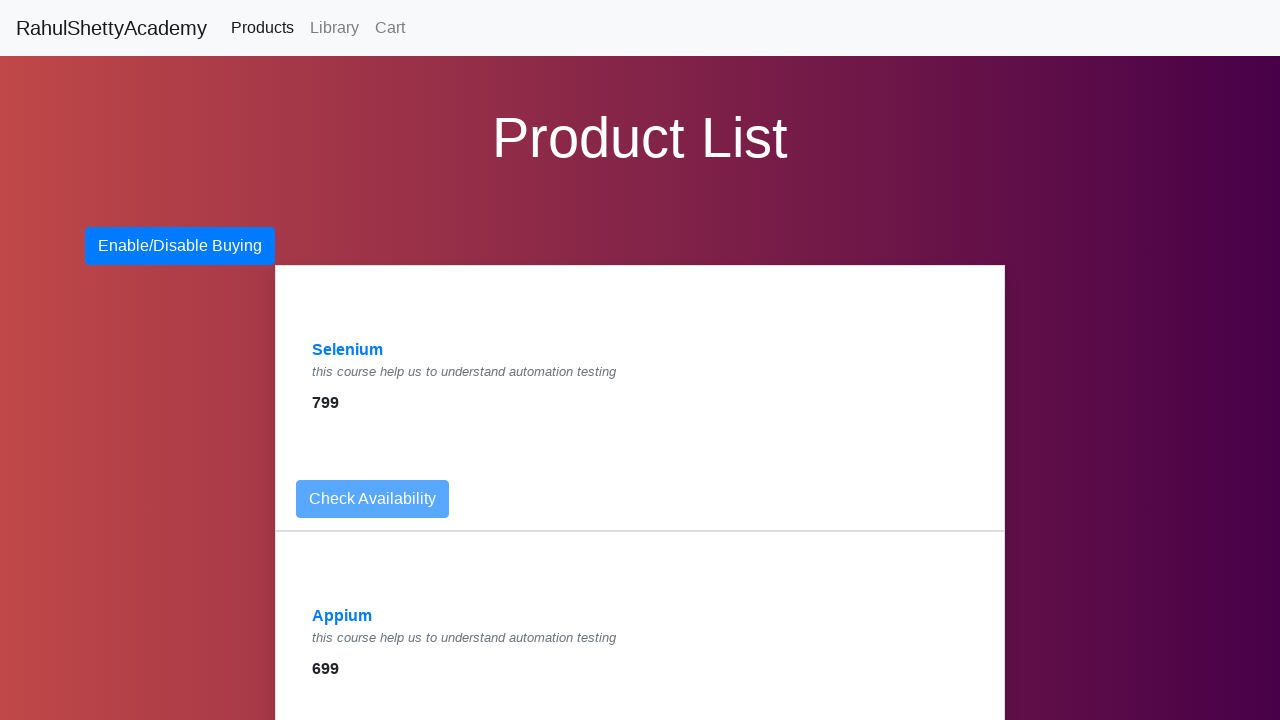

Clicked Selenium product link at (348, 350) on a:has-text('Selenium')
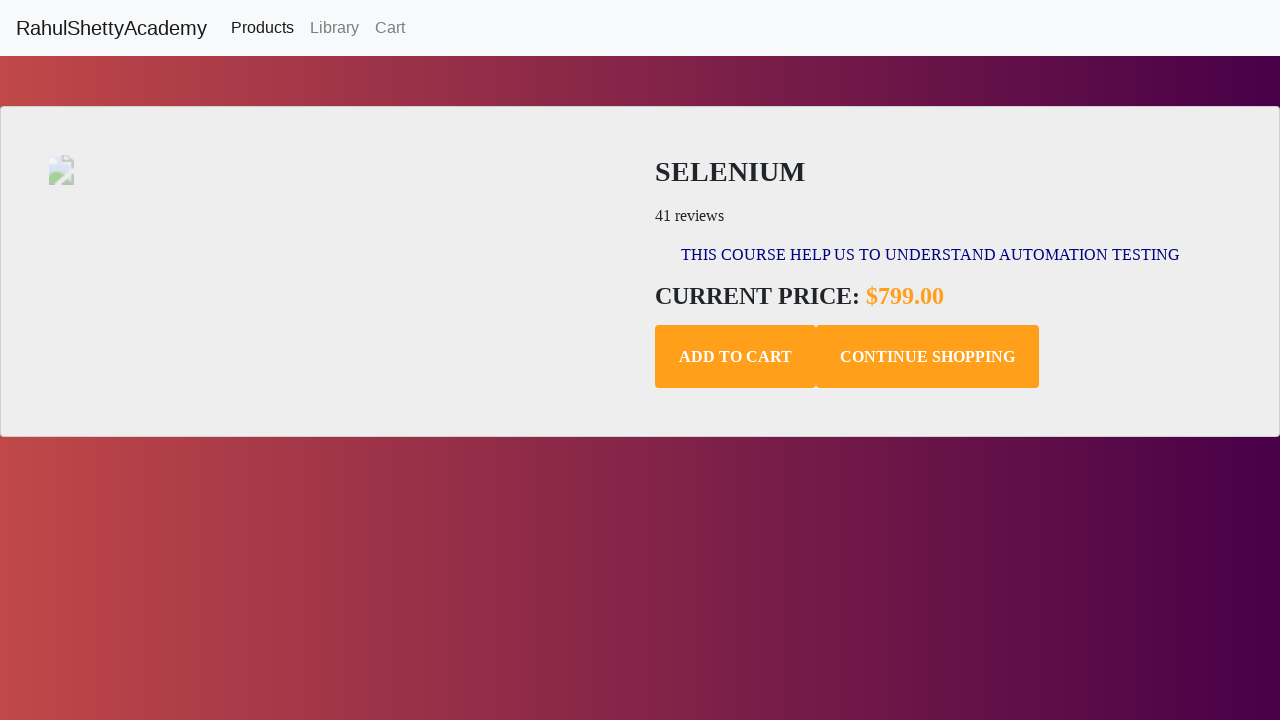

Clicked Add to Cart button at (736, 357) on .add-to-cart
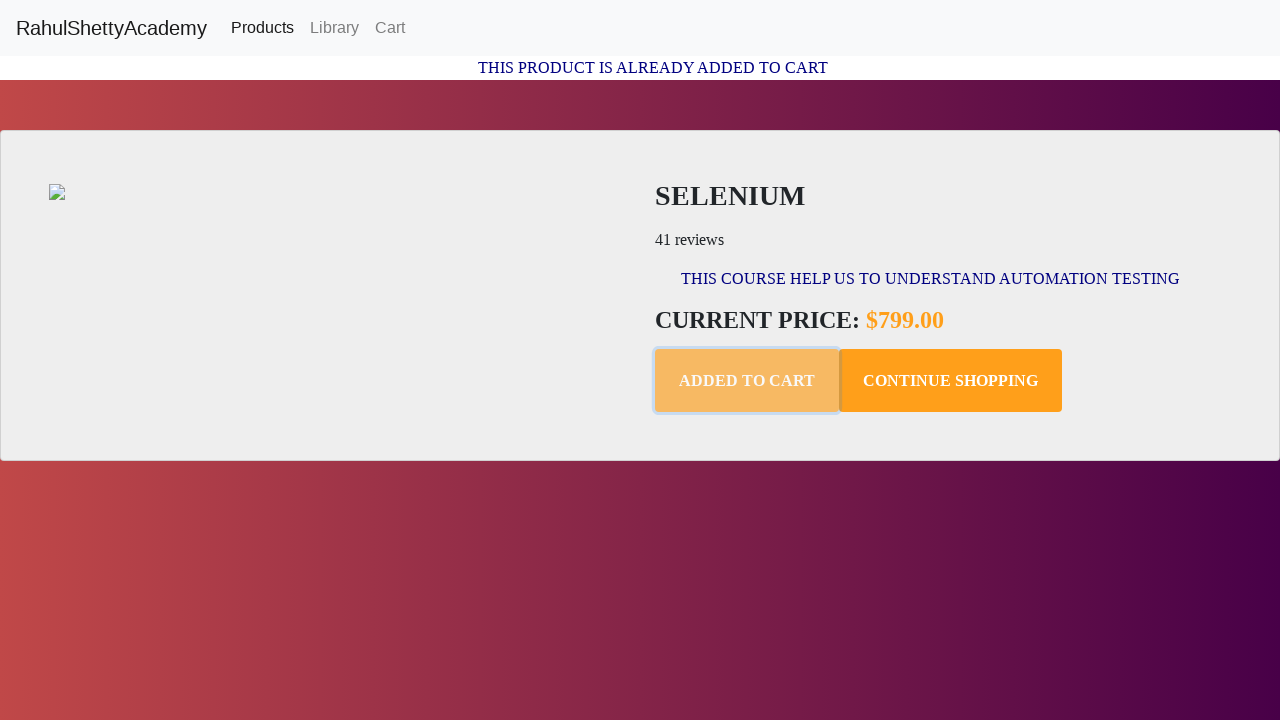

Clicked Cart link to navigate to cart page at (390, 28) on text=Cart
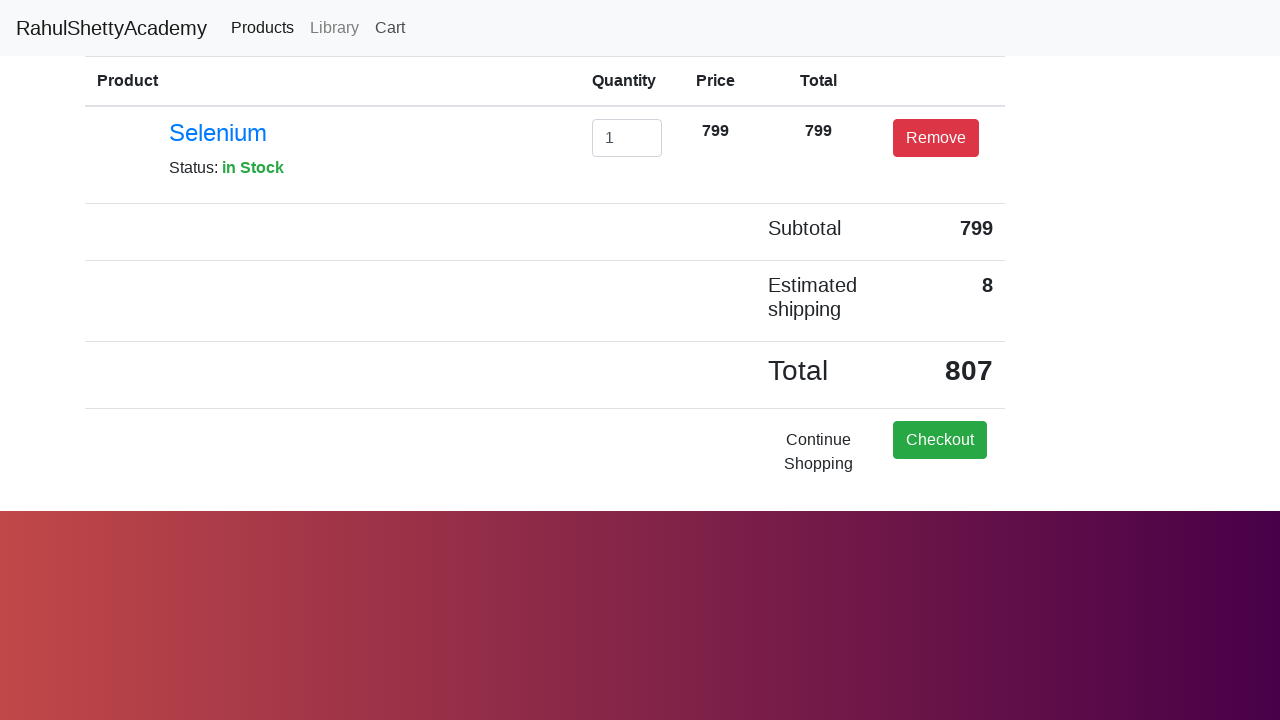

Cleared quantity input field on #exampleInputEmail1
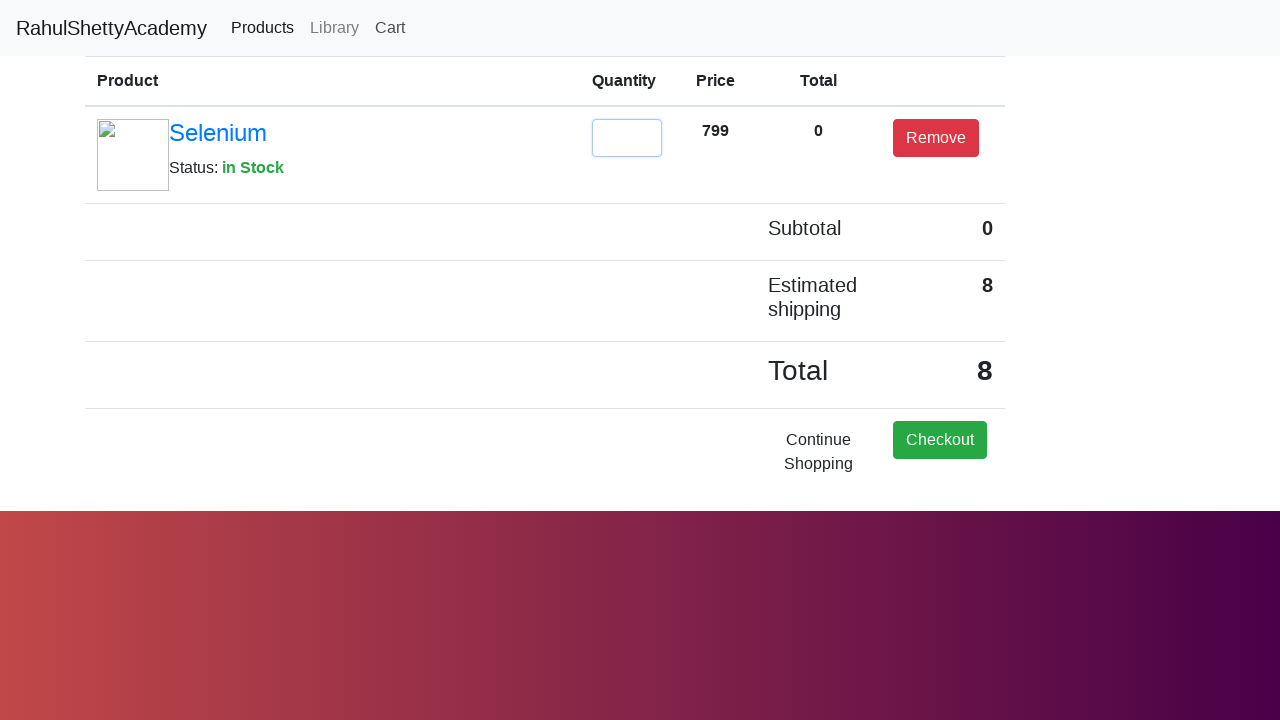

Updated quantity field to 2 on #exampleInputEmail1
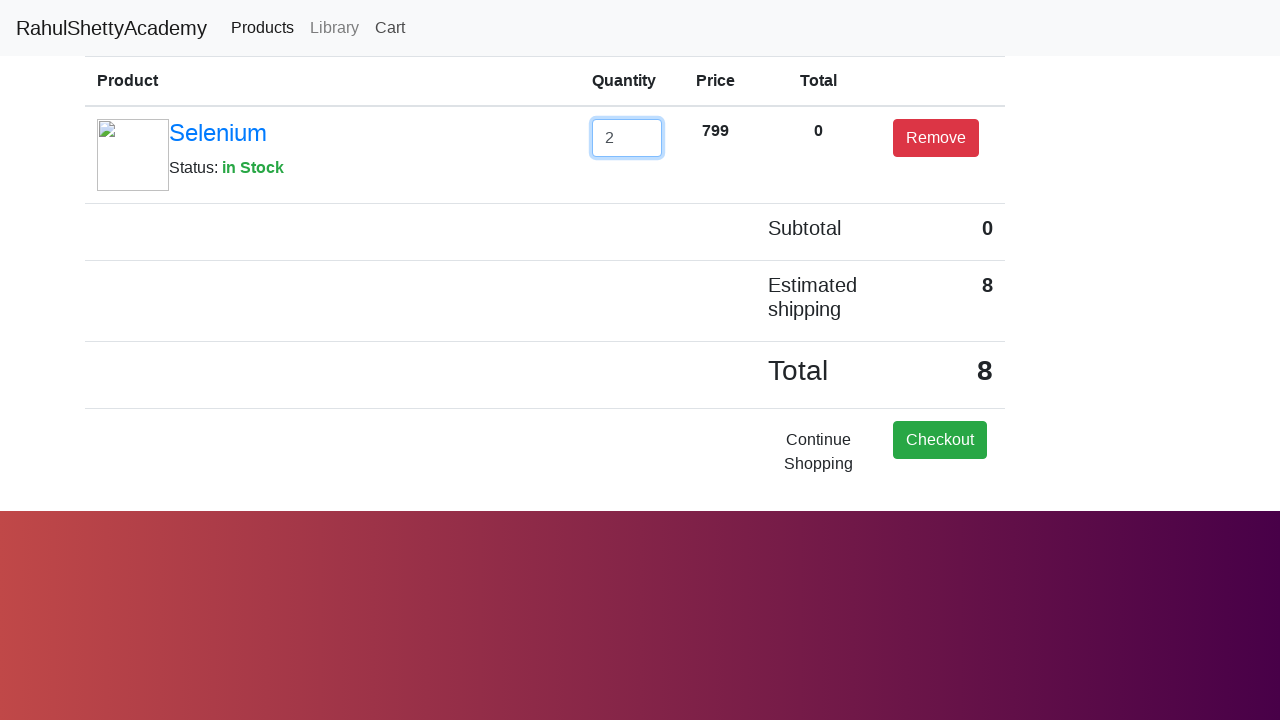

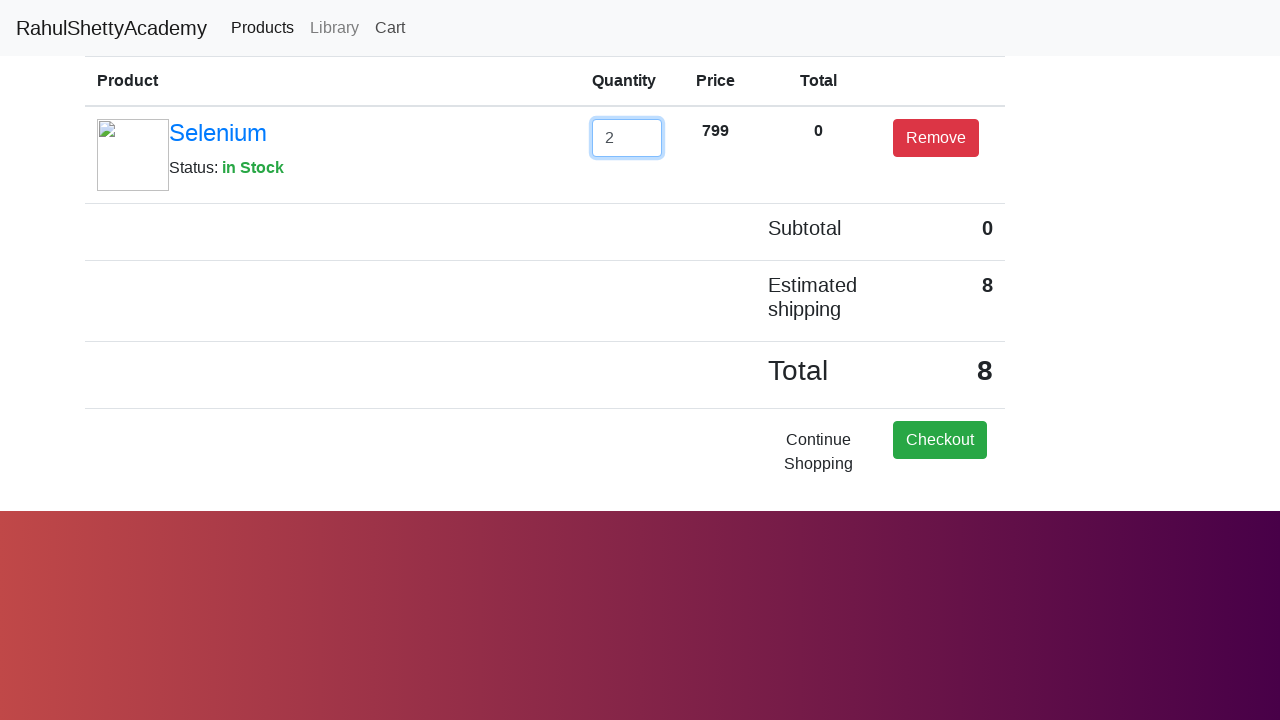